Tests basic browser operations including window management, navigation, and page information retrieval on softpost.org website

Starting URL: http://www.softpost.org

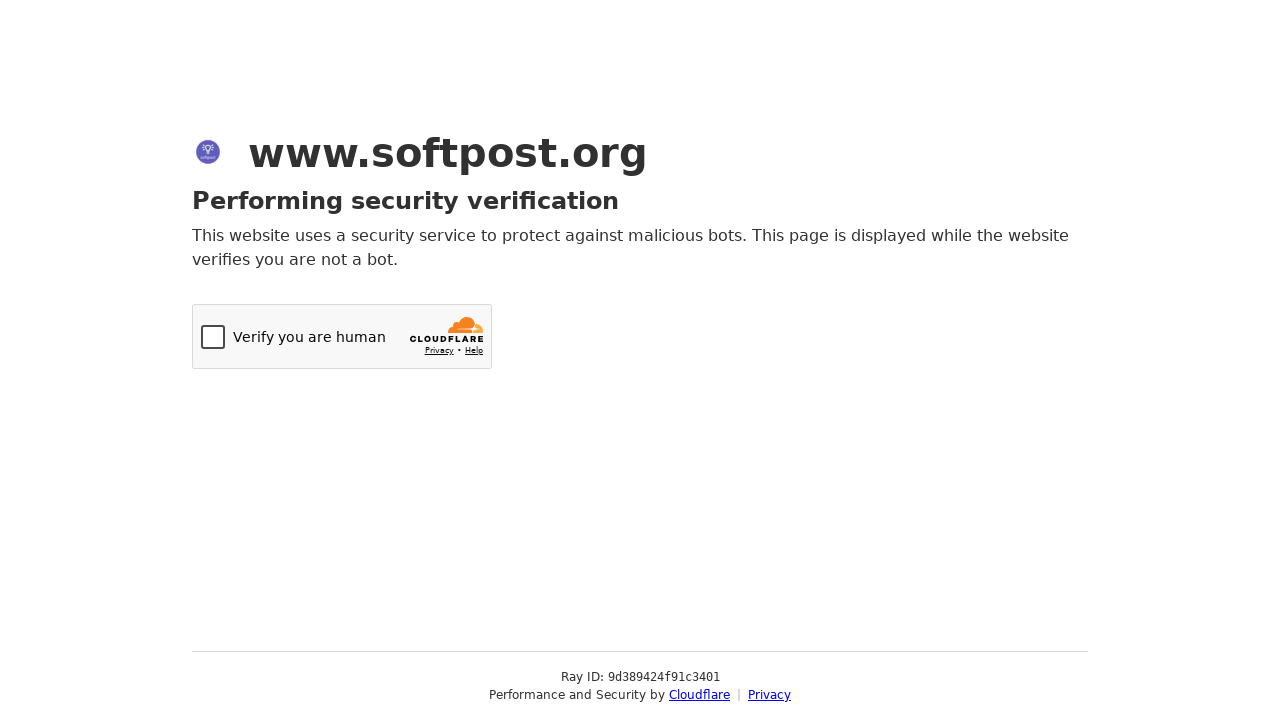

Retrieved page content from softpost.org
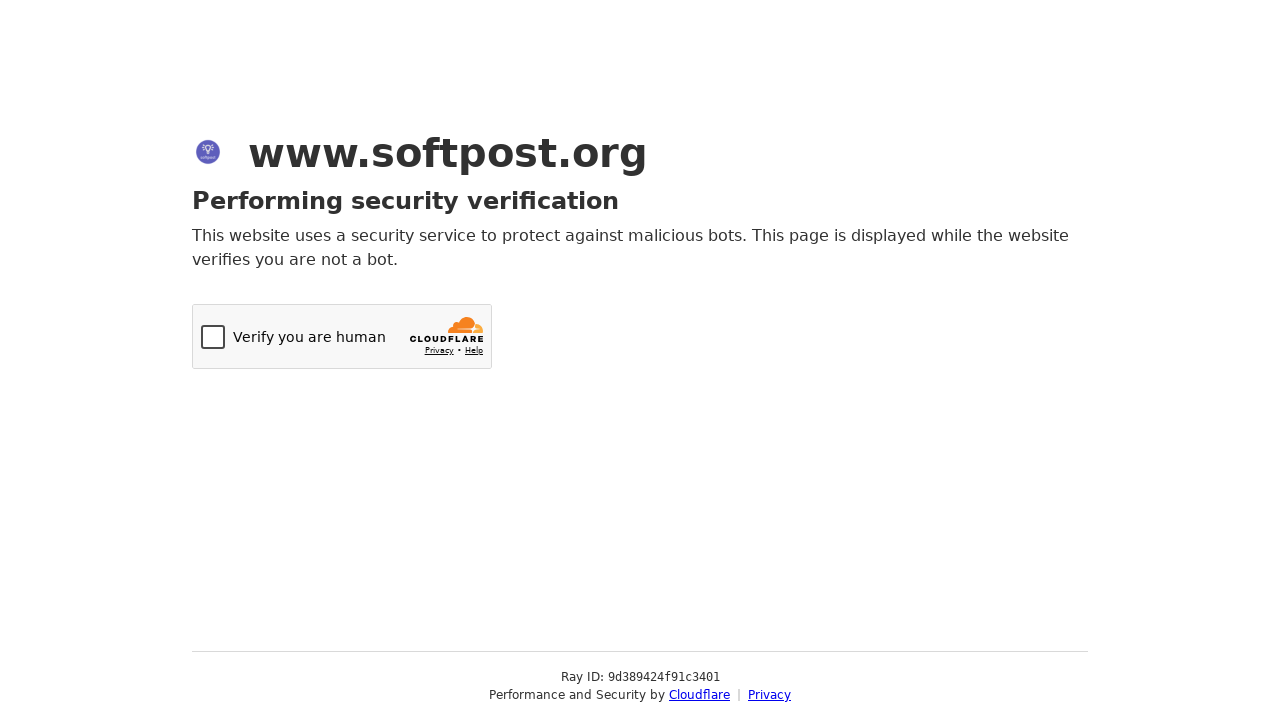

Retrieved page title
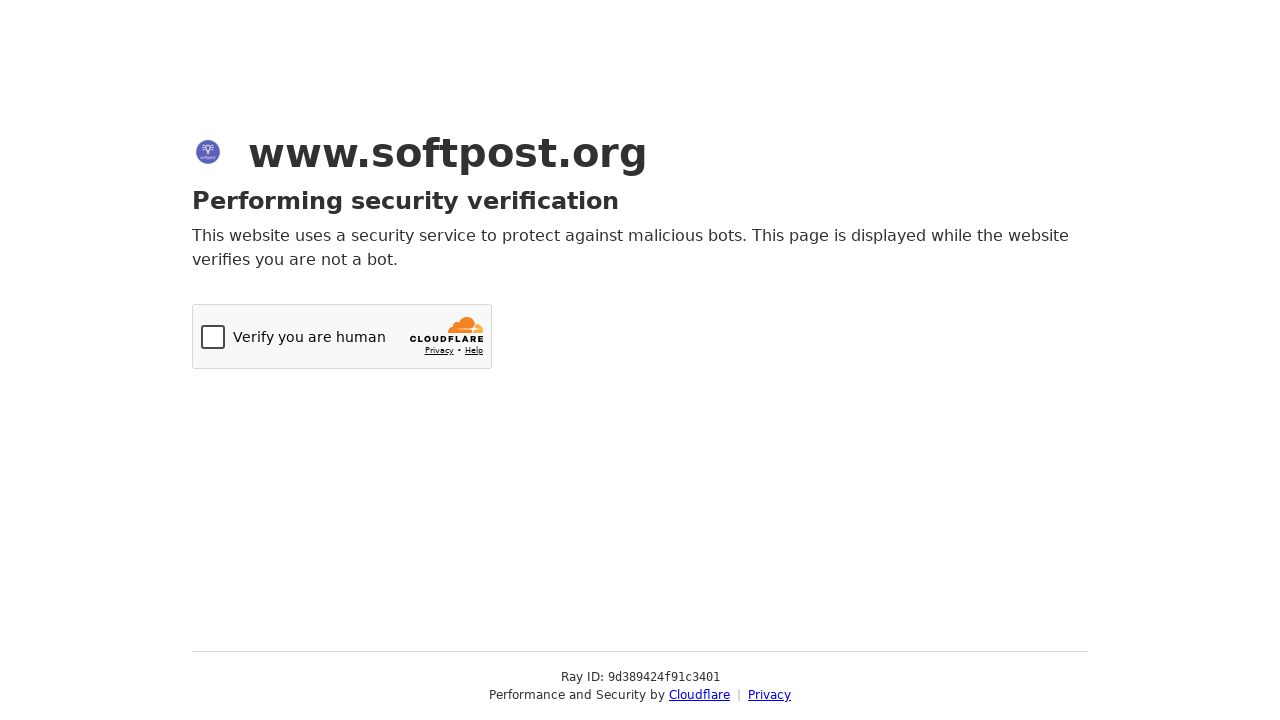

Retrieved current page URL
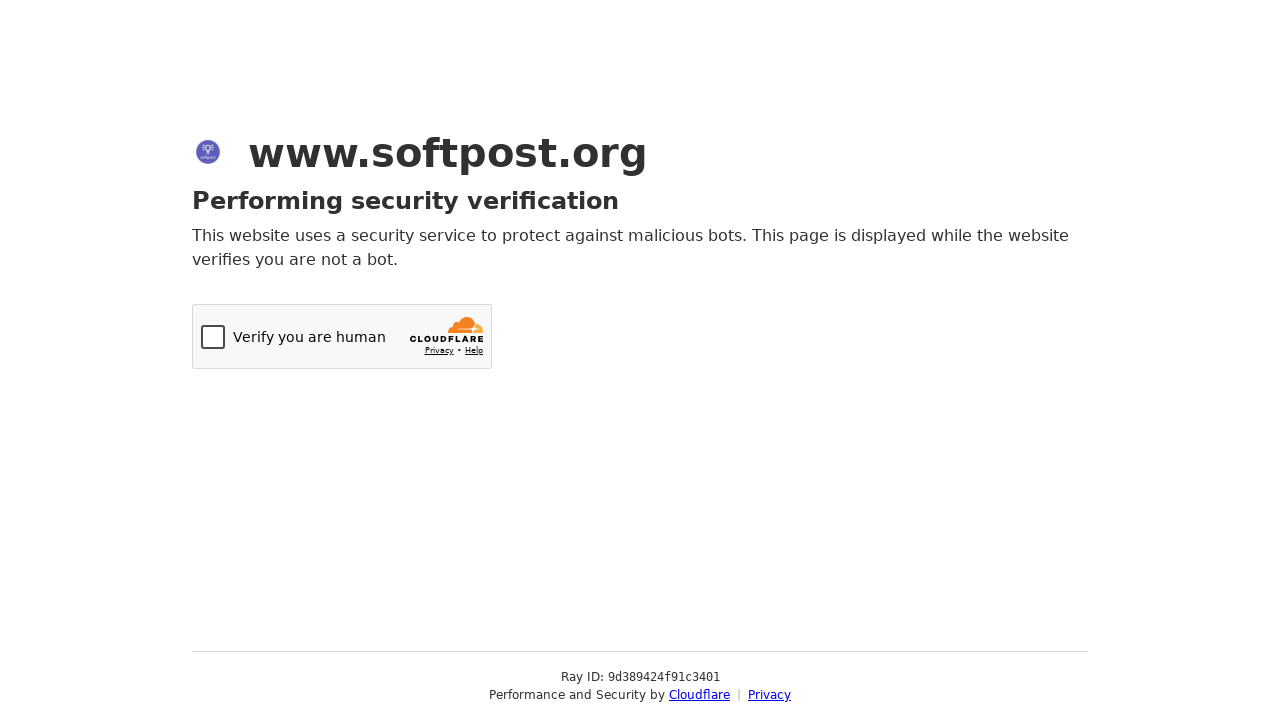

Navigated back in browser history
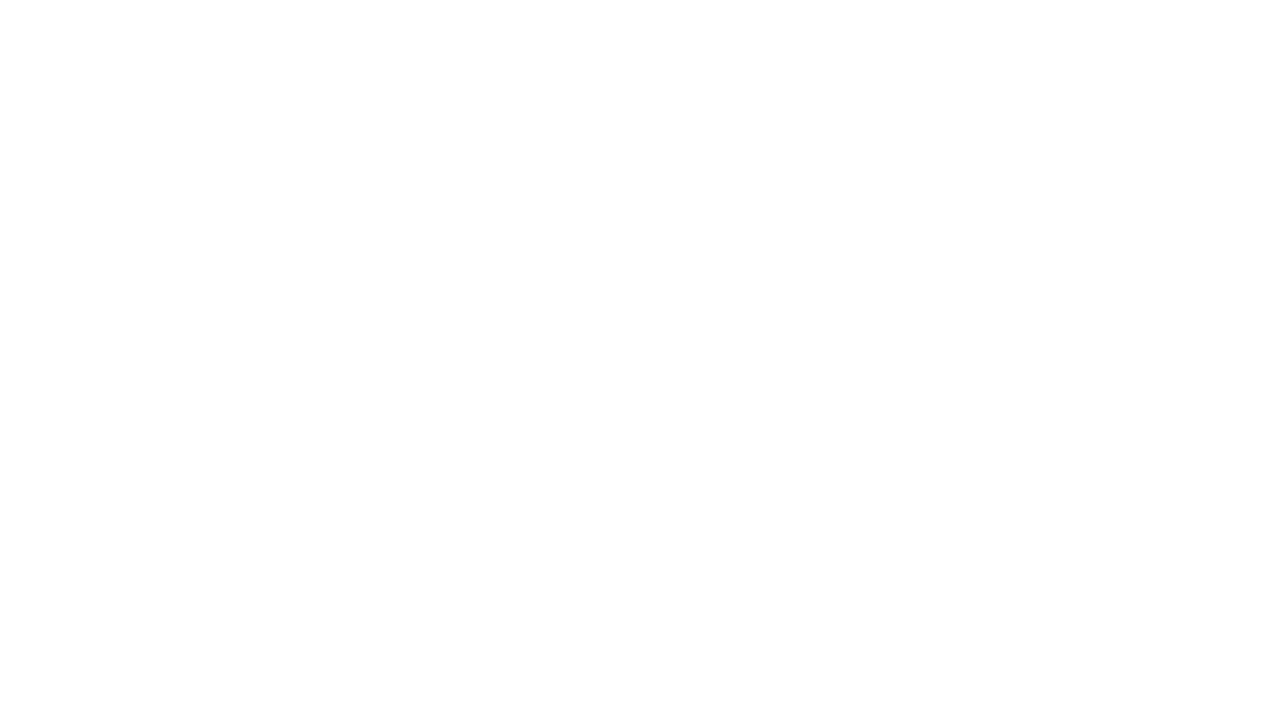

Navigated forward in browser history to return to softpost.org
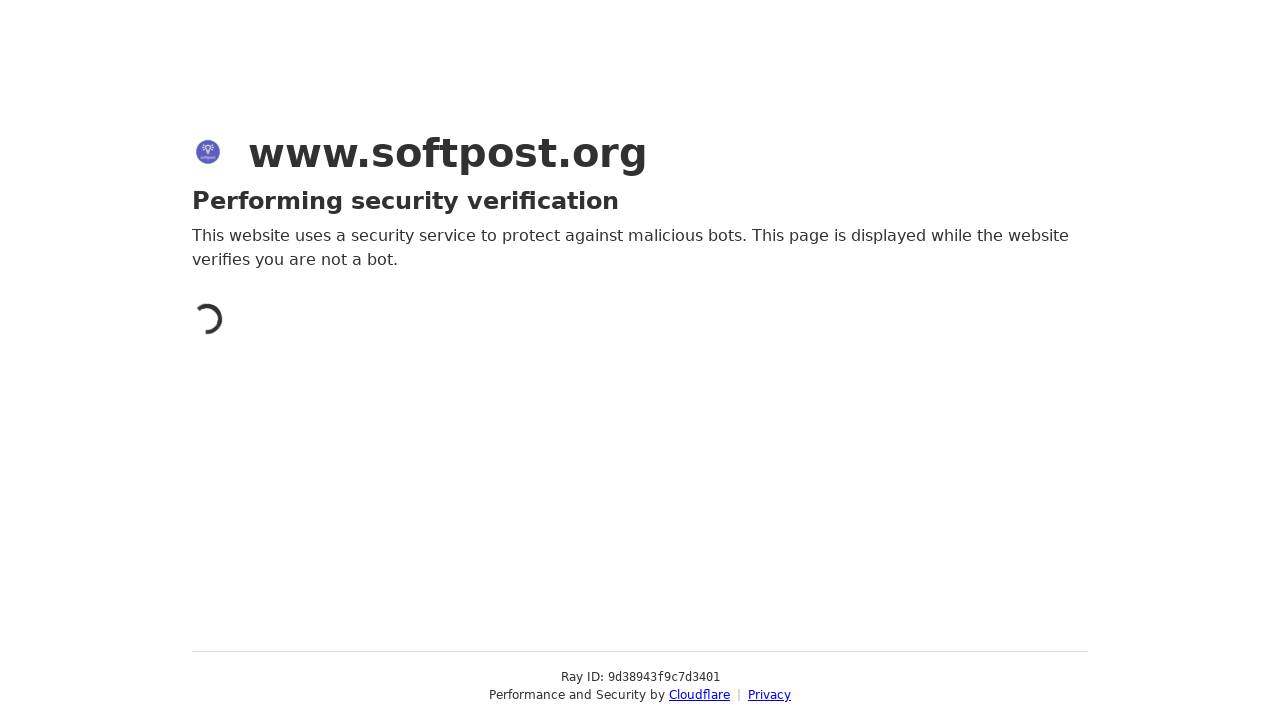

Reloaded the current page
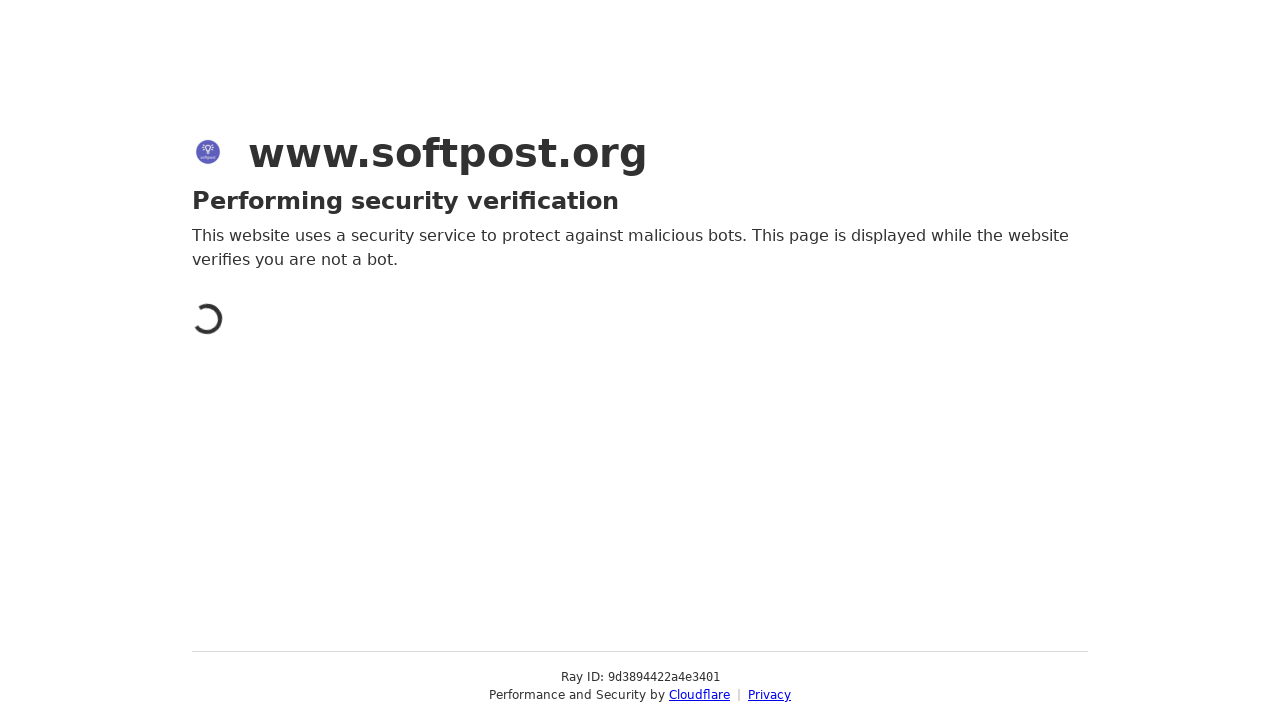

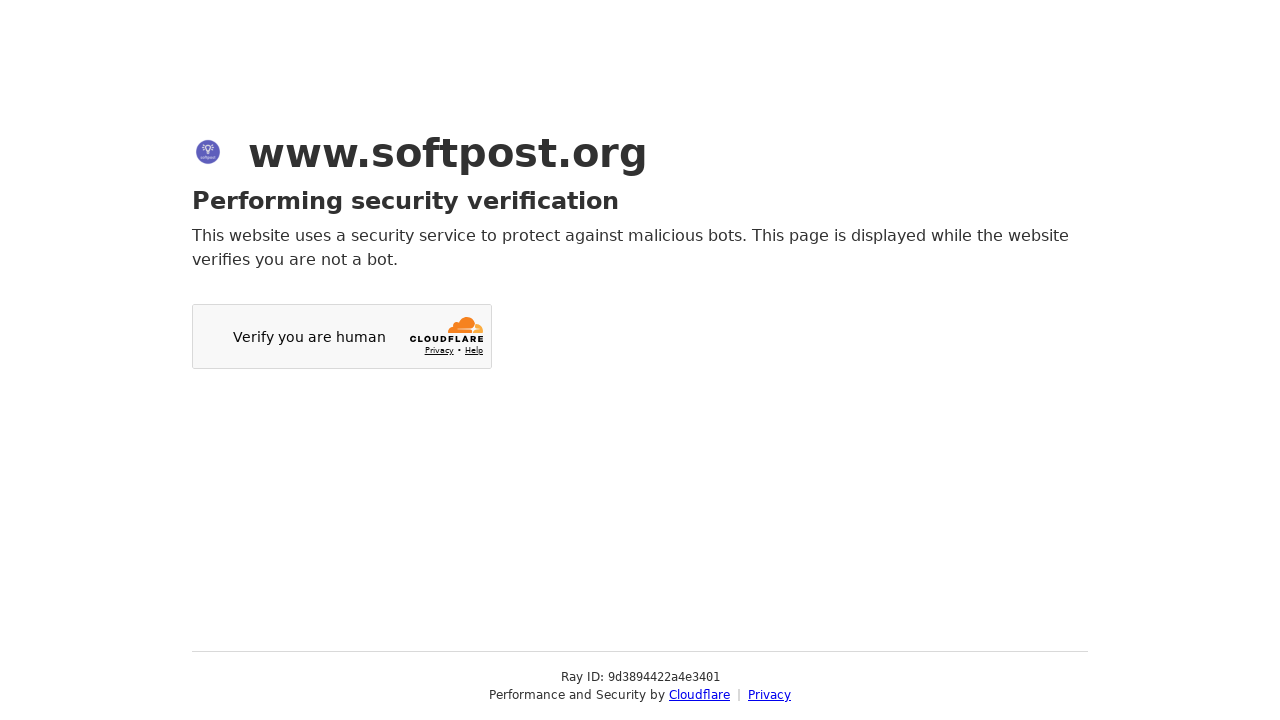